Tests window/tab switching functionality by opening multiple links (Google, Facebook, Tiki) in new tabs and verifying navigation

Starting URL: https://automationfc.github.io/basic-form/index.html

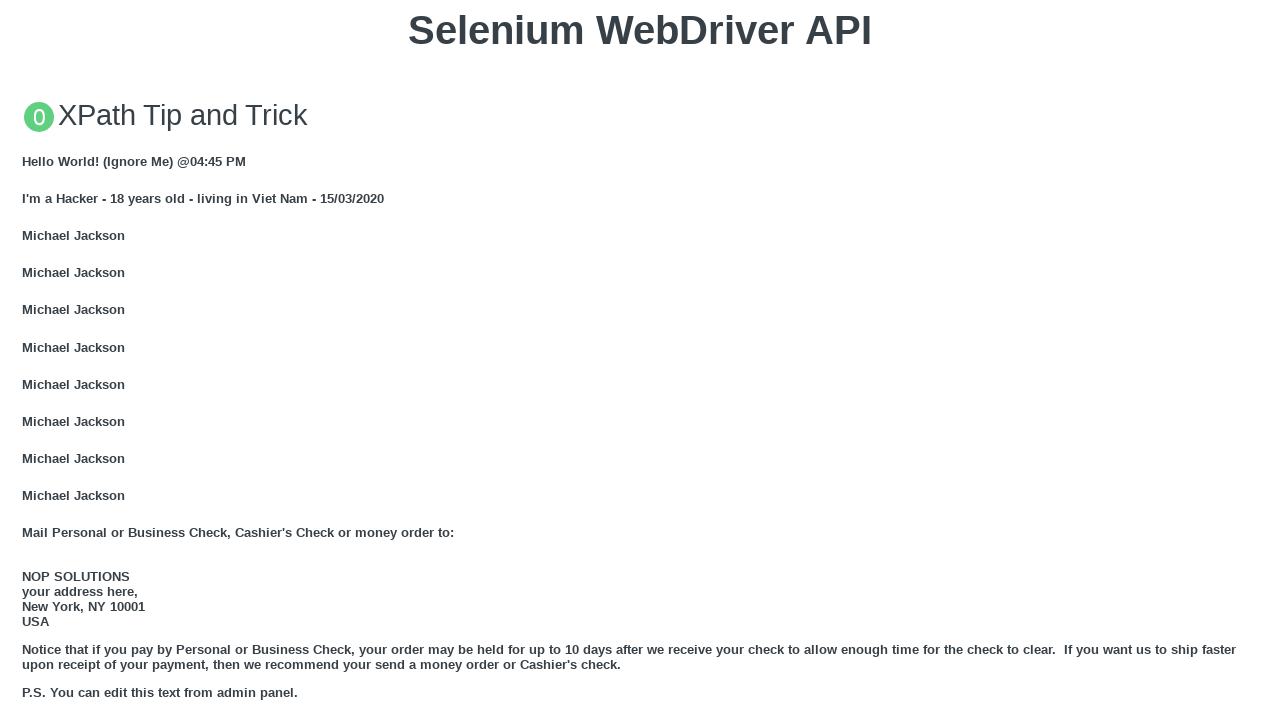

Clicked GOOGLE link to open in new tab at (56, 360) on a:has-text('GOOGLE')
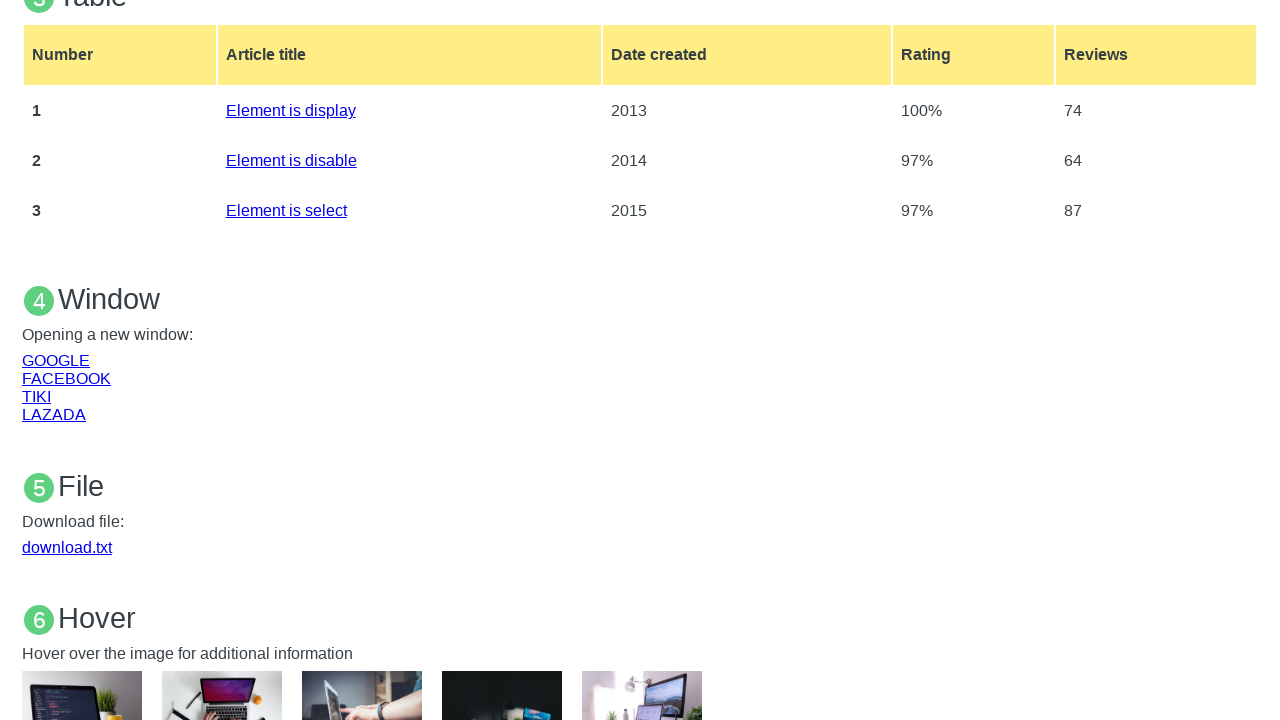

New Google tab page object captured
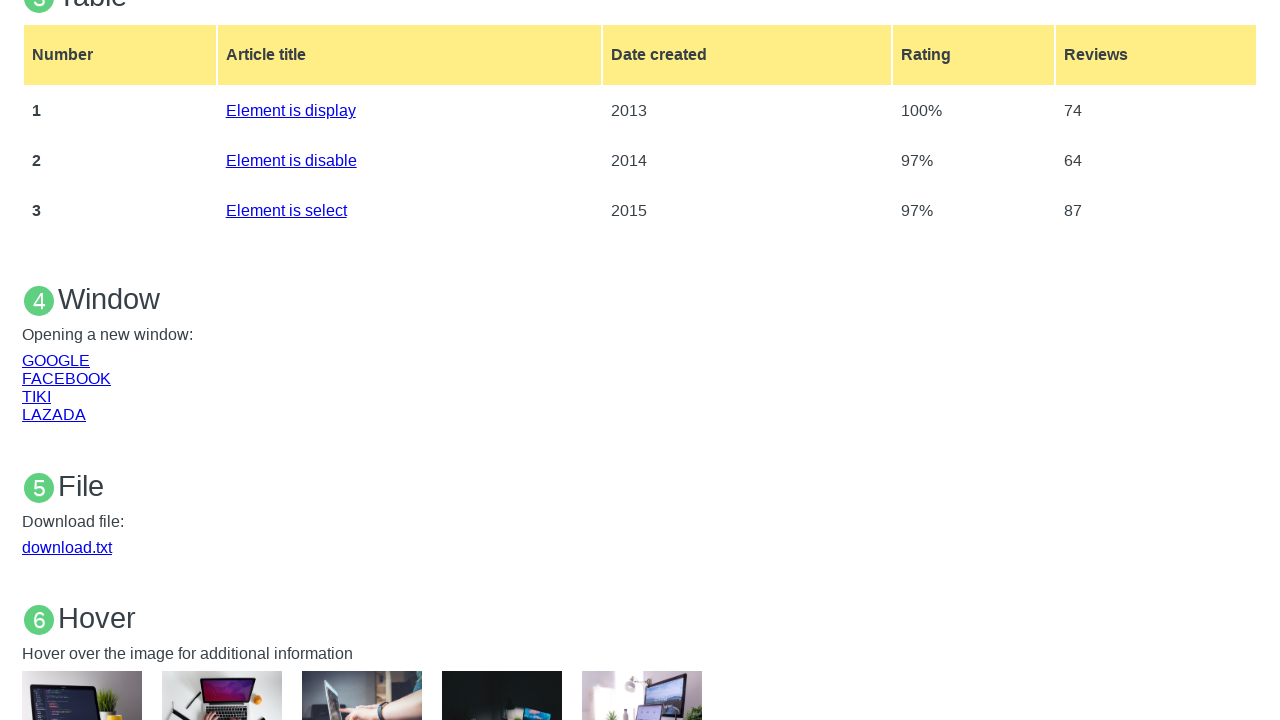

Google page loaded successfully
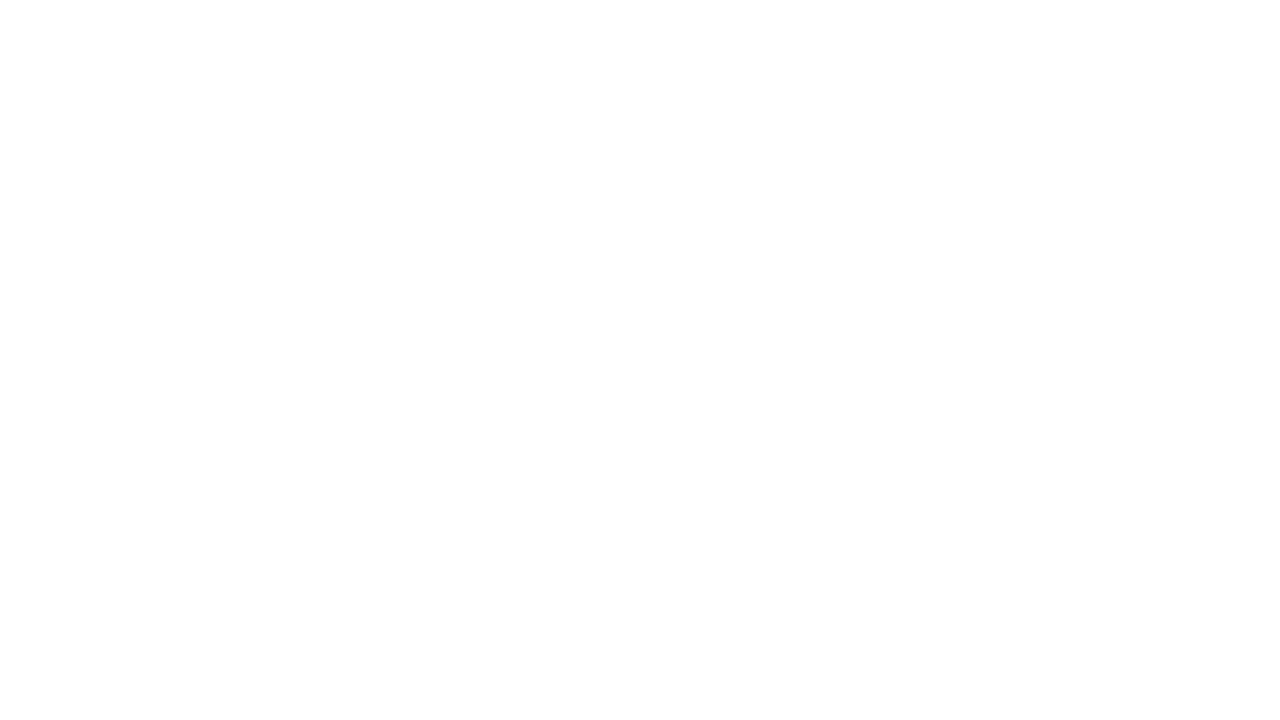

Closed Google tab
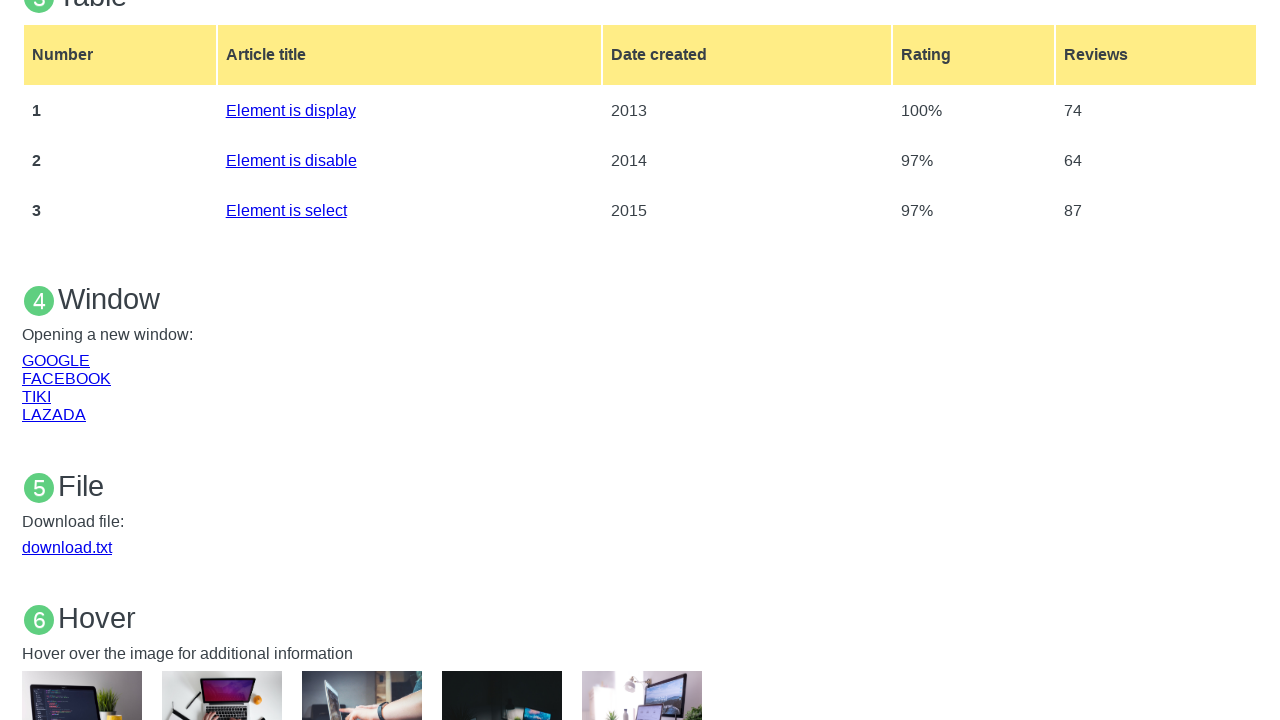

Clicked FACEBOOK link to open in new tab at (66, 378) on a:has-text('FACEBOOK')
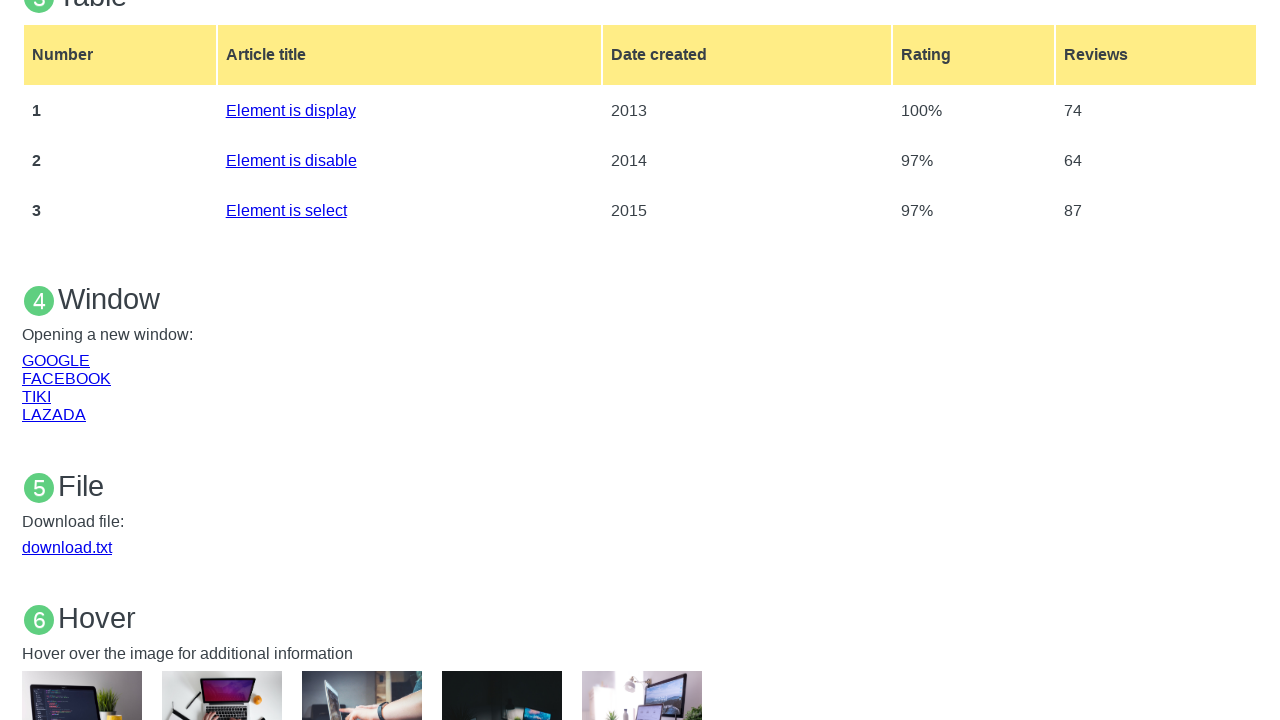

New Facebook tab page object captured
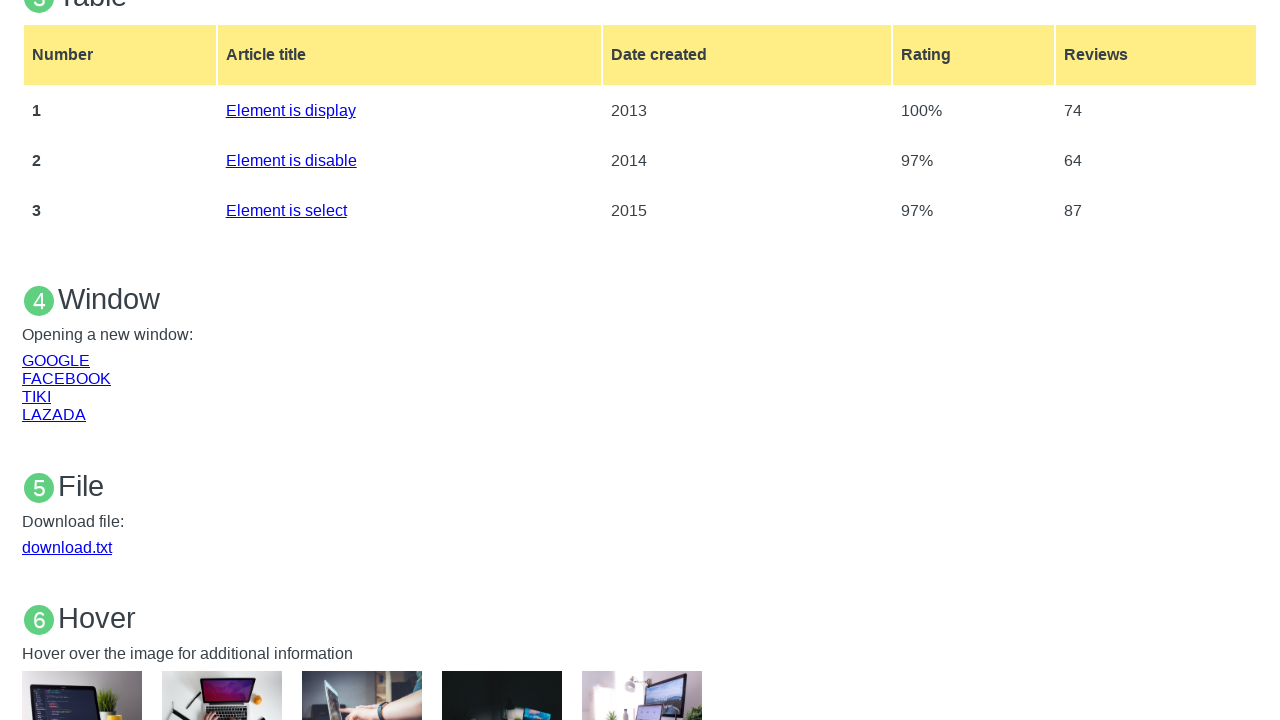

Facebook page loaded successfully
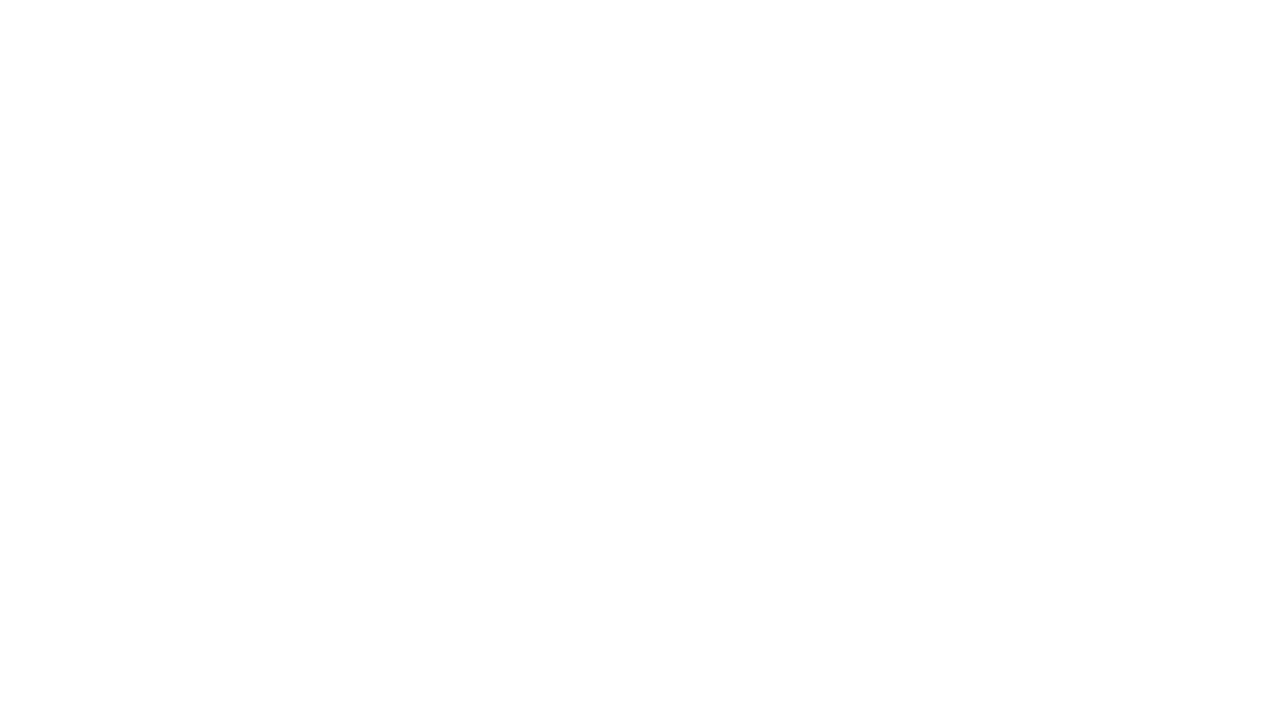

Closed Facebook tab
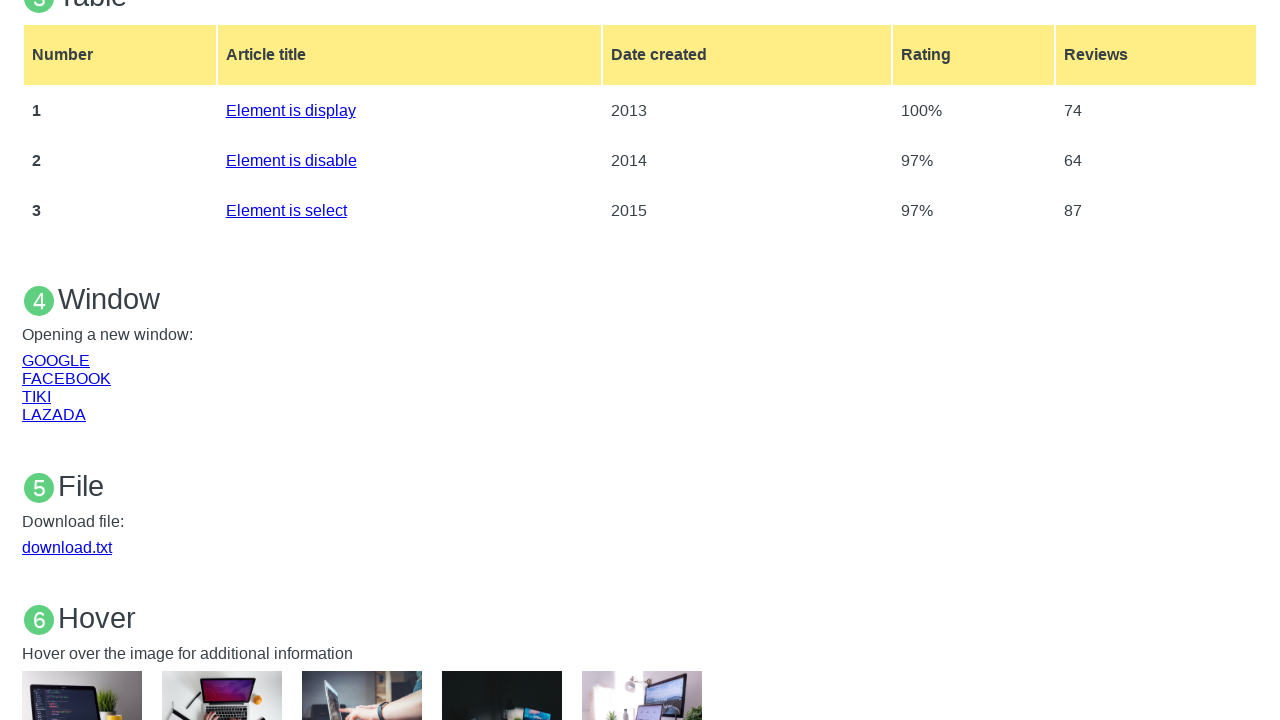

Clicked TIKI link to open in new tab at (36, 396) on a:has-text('TIKI')
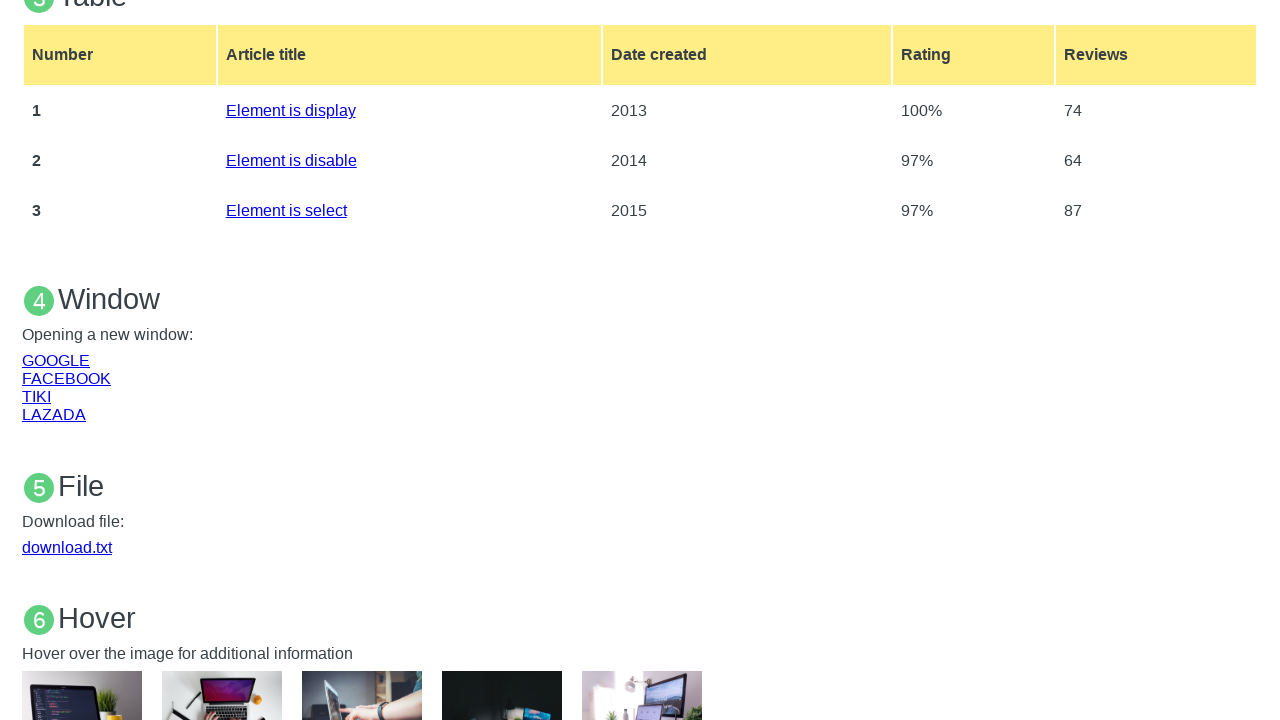

New Tiki tab page object captured
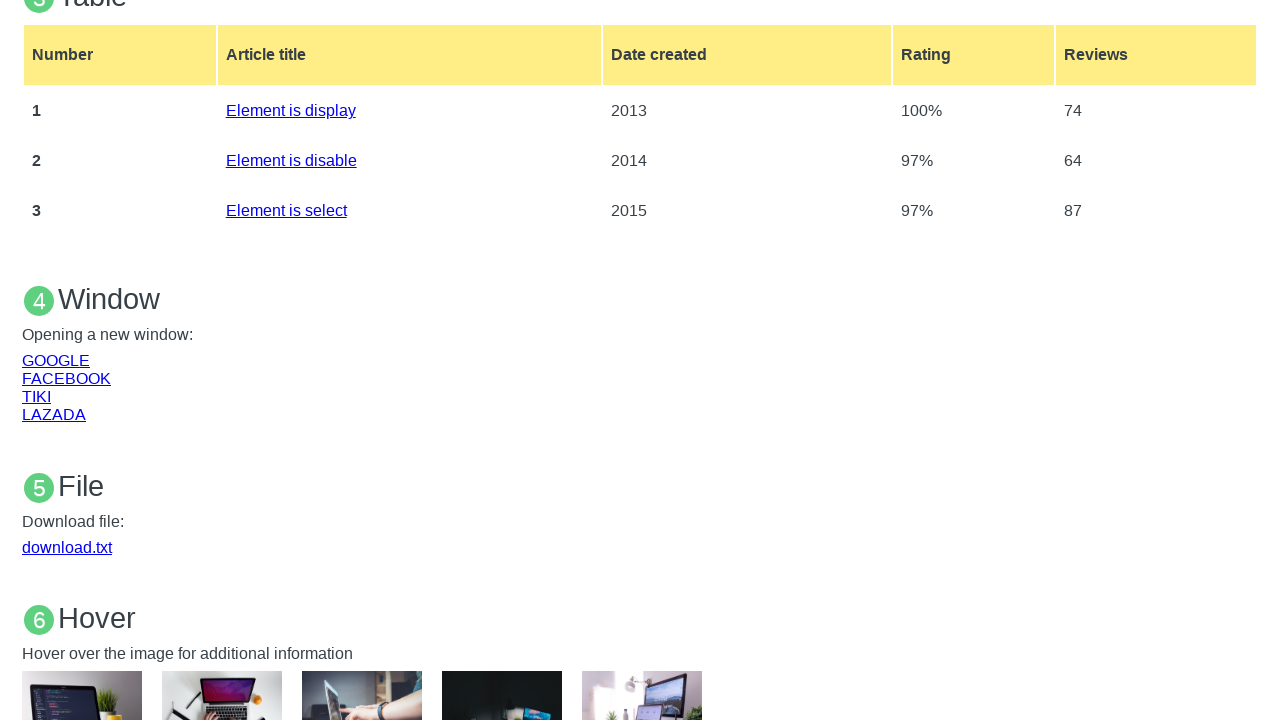

Tiki page loaded successfully
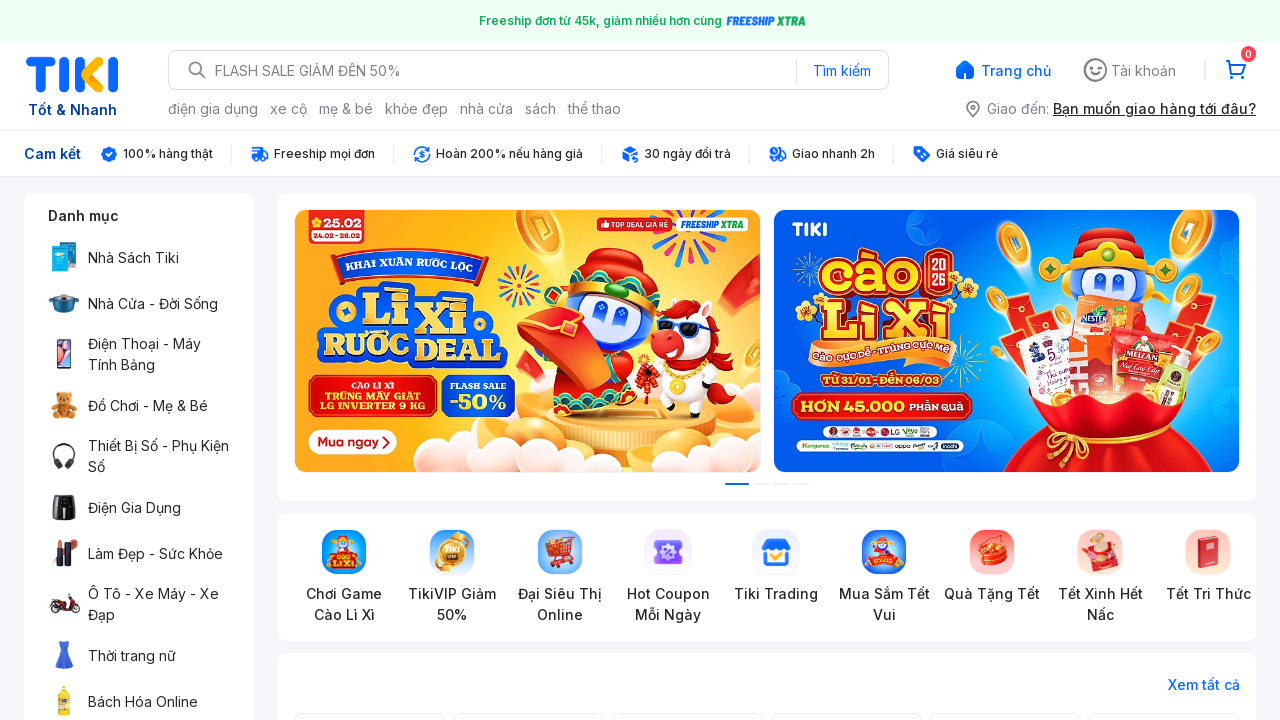

Closed Tiki tab
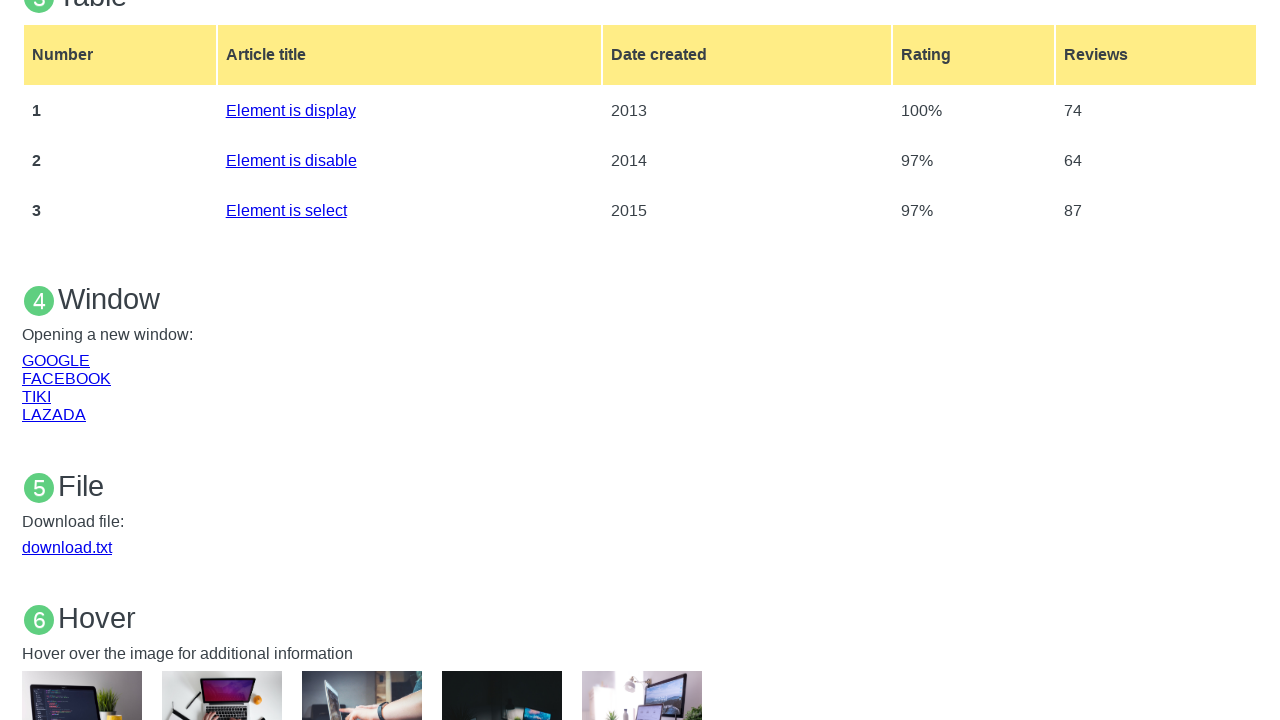

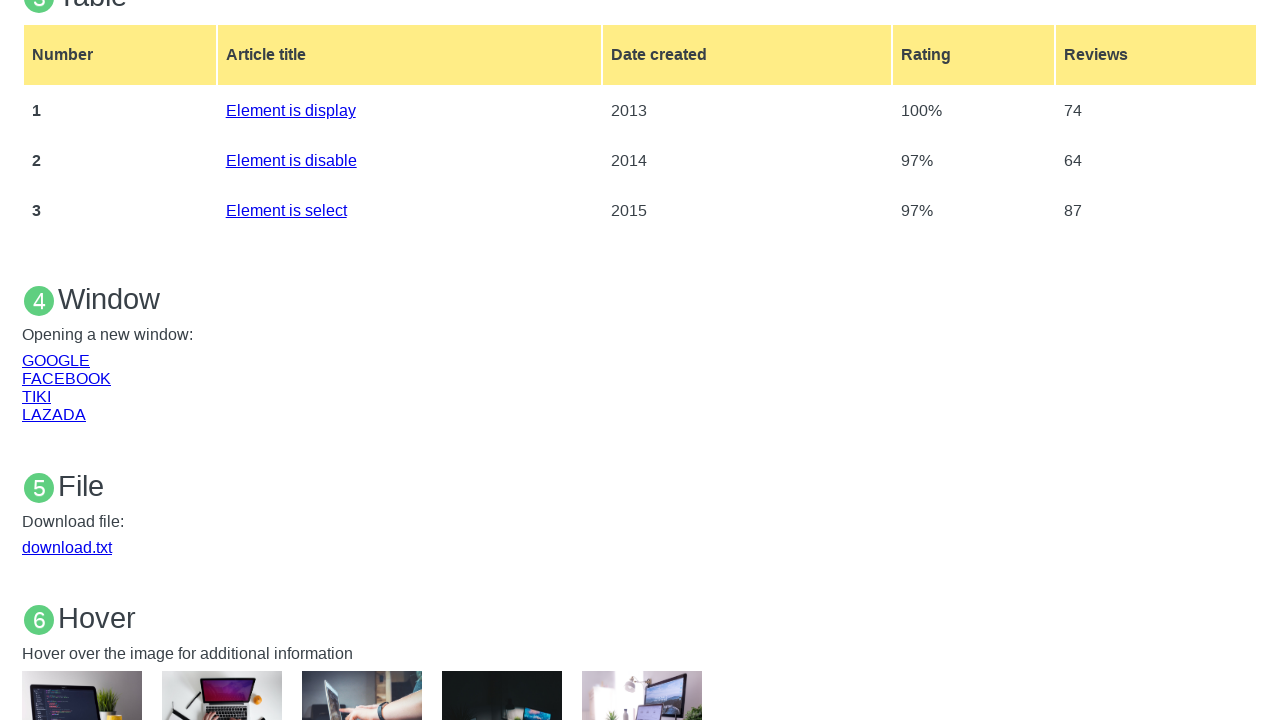